Tests a dropdown select element on a basics page by selecting the first option and verifying that options are available in the dropdown.

Starting URL: https://testeroprogramowania.github.io/selenium/basics.html

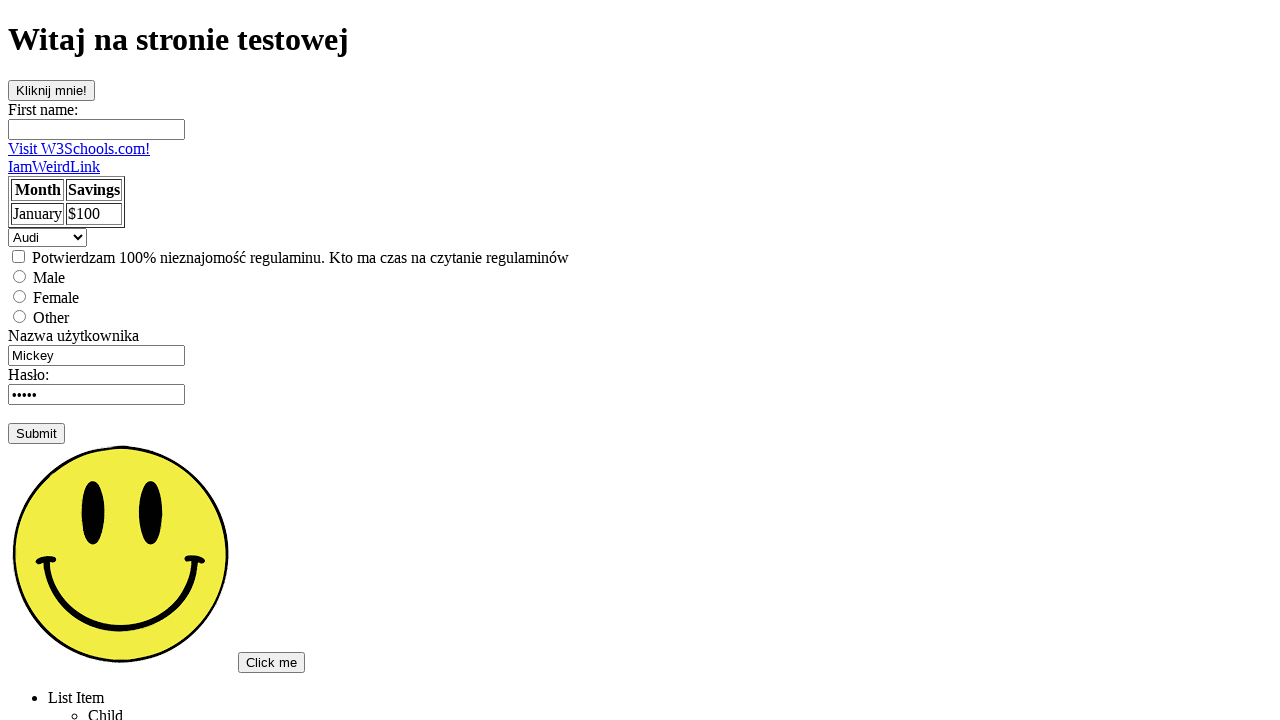

Waited for select element to be available
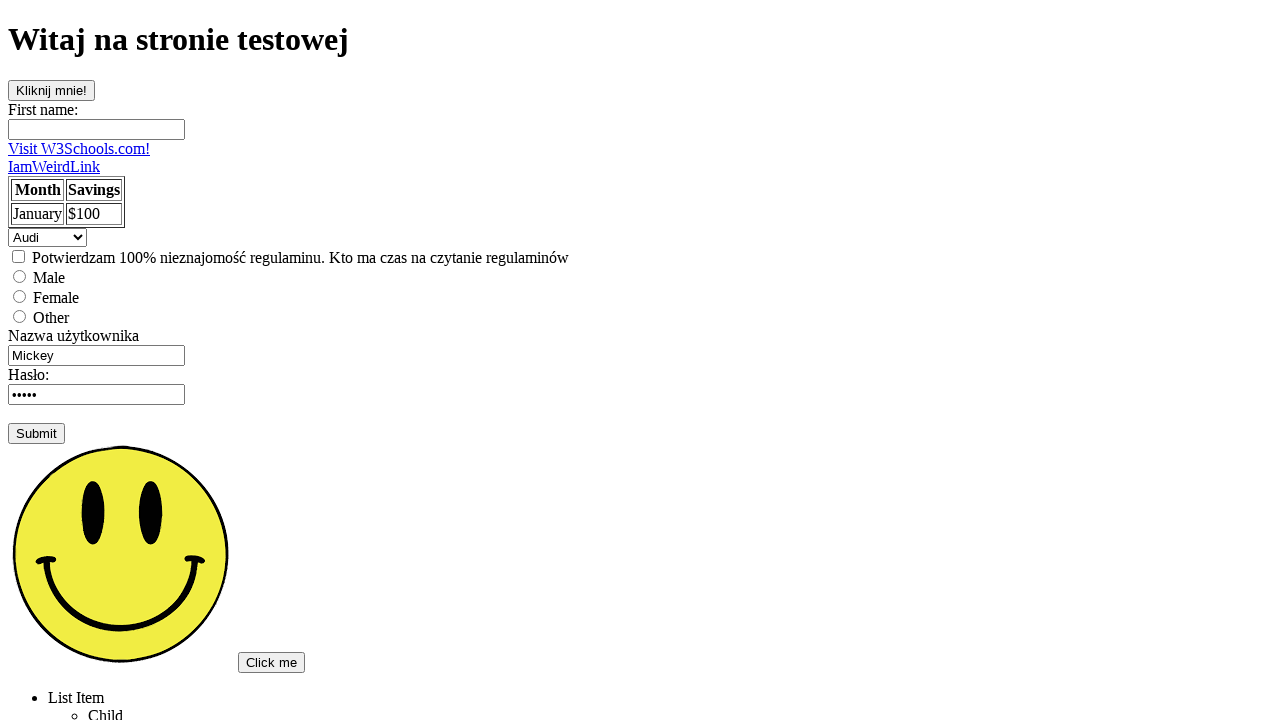

Selected first option from dropdown on select
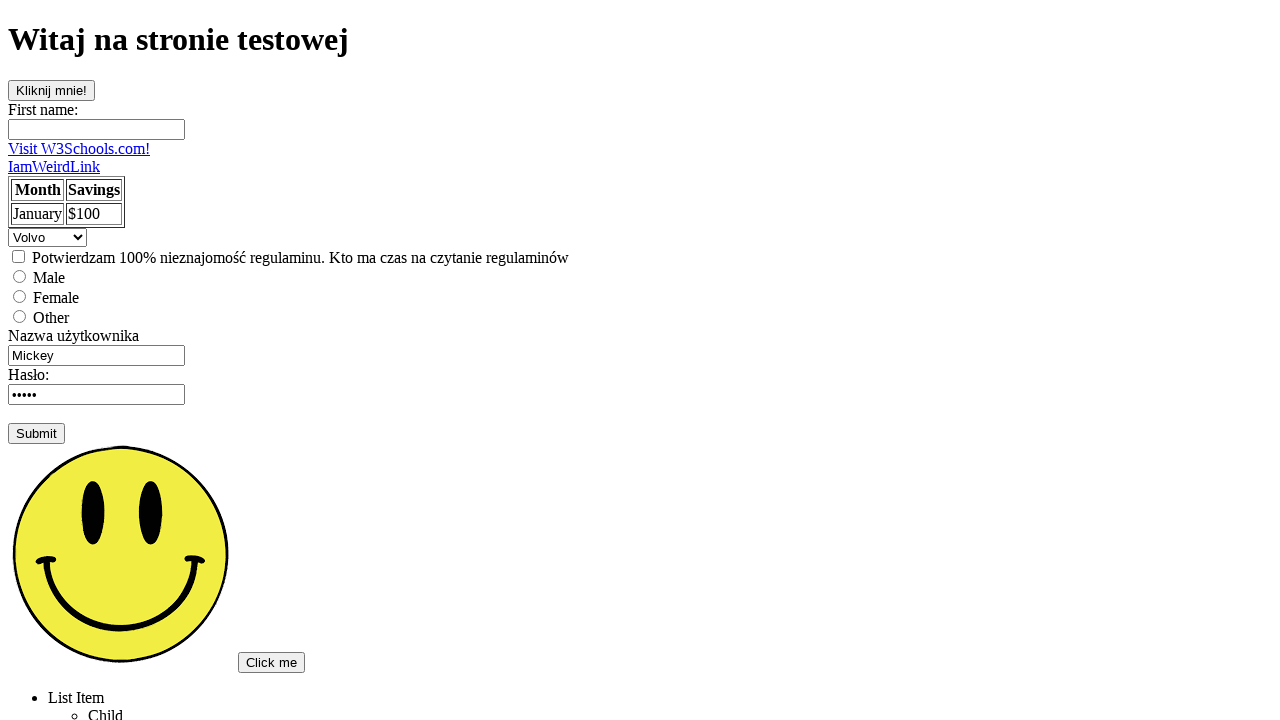

Retrieved all options from dropdown
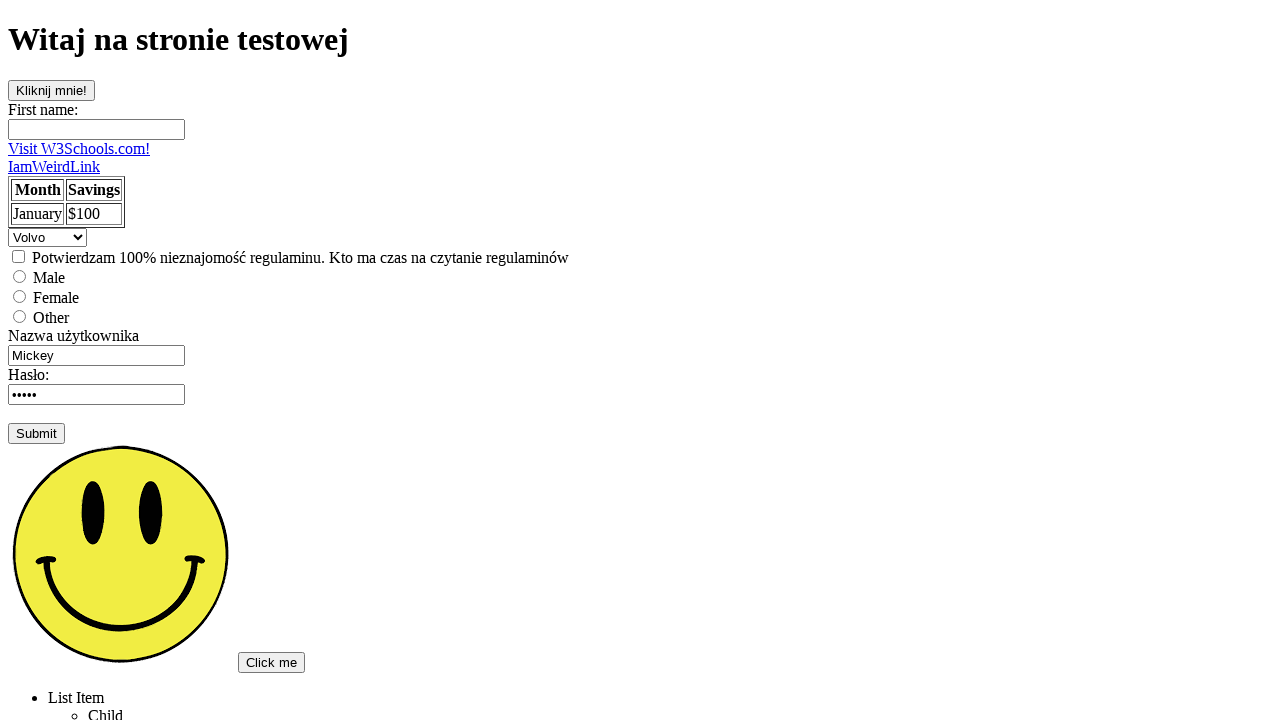

Verified dropdown has 4 options
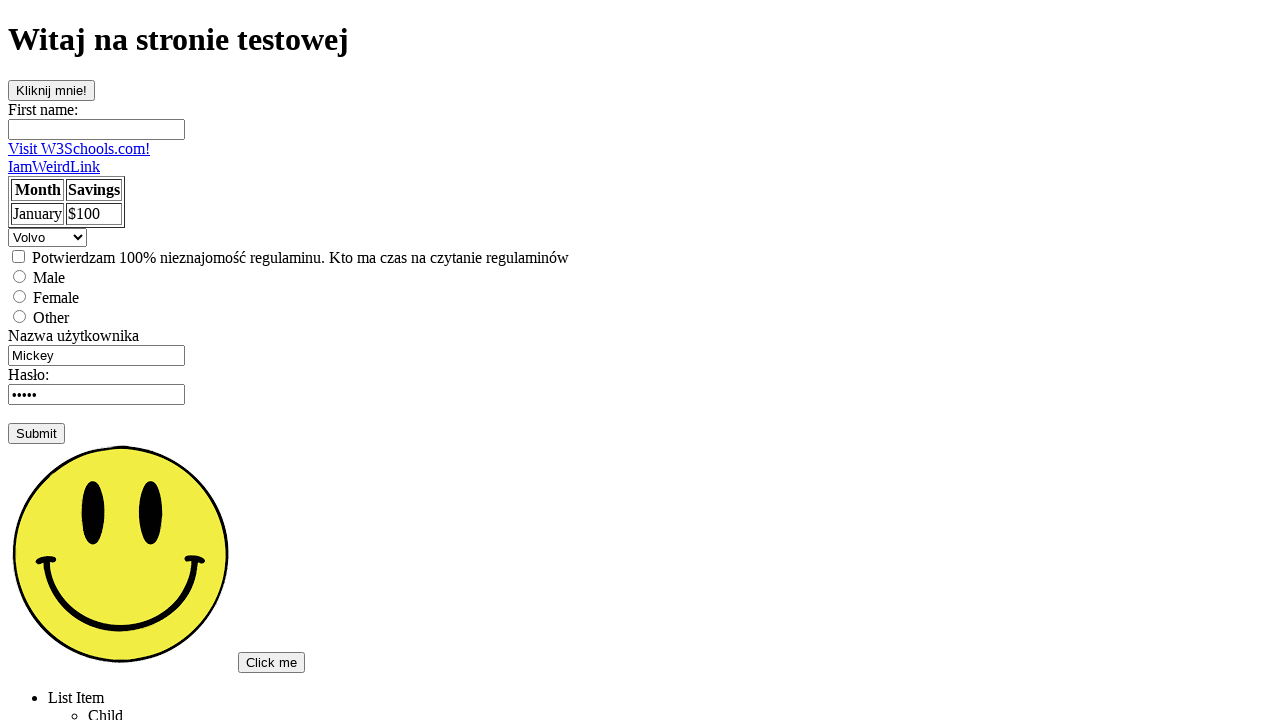

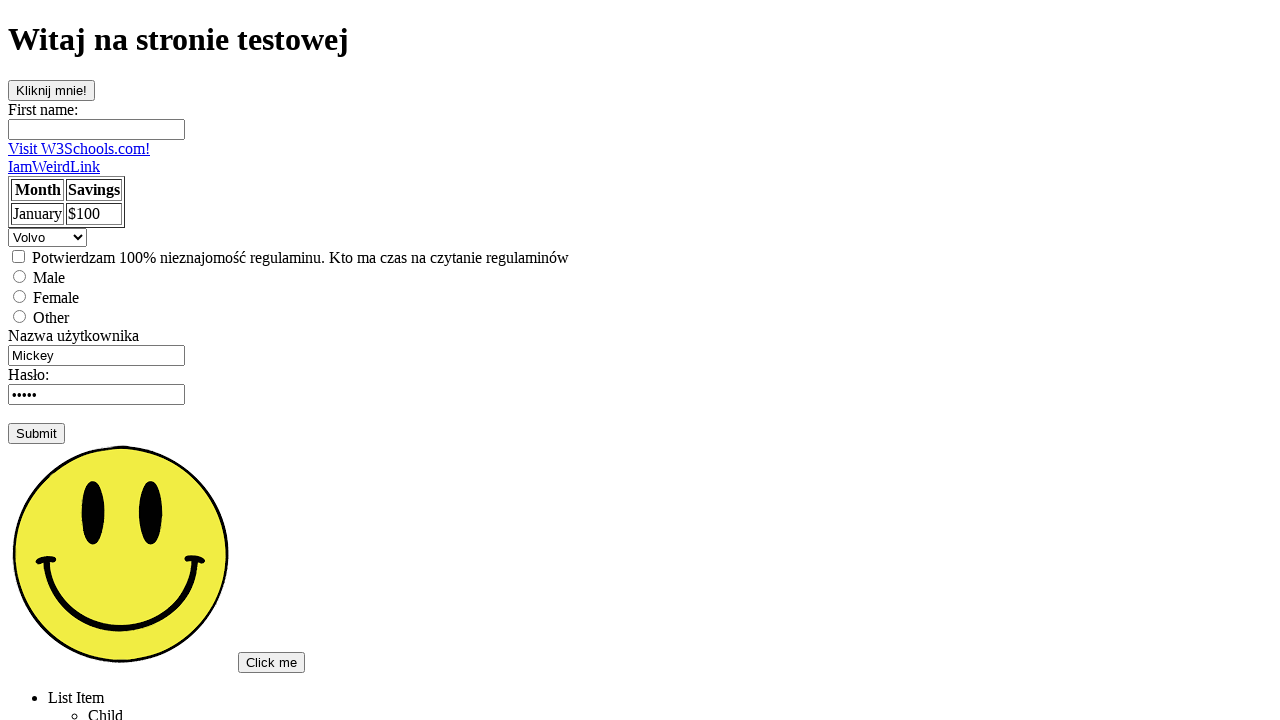